Clicks on a checkbox element and then verifies that it becomes selected after the click action.

Starting URL: https://portal.cms.gov/portal/

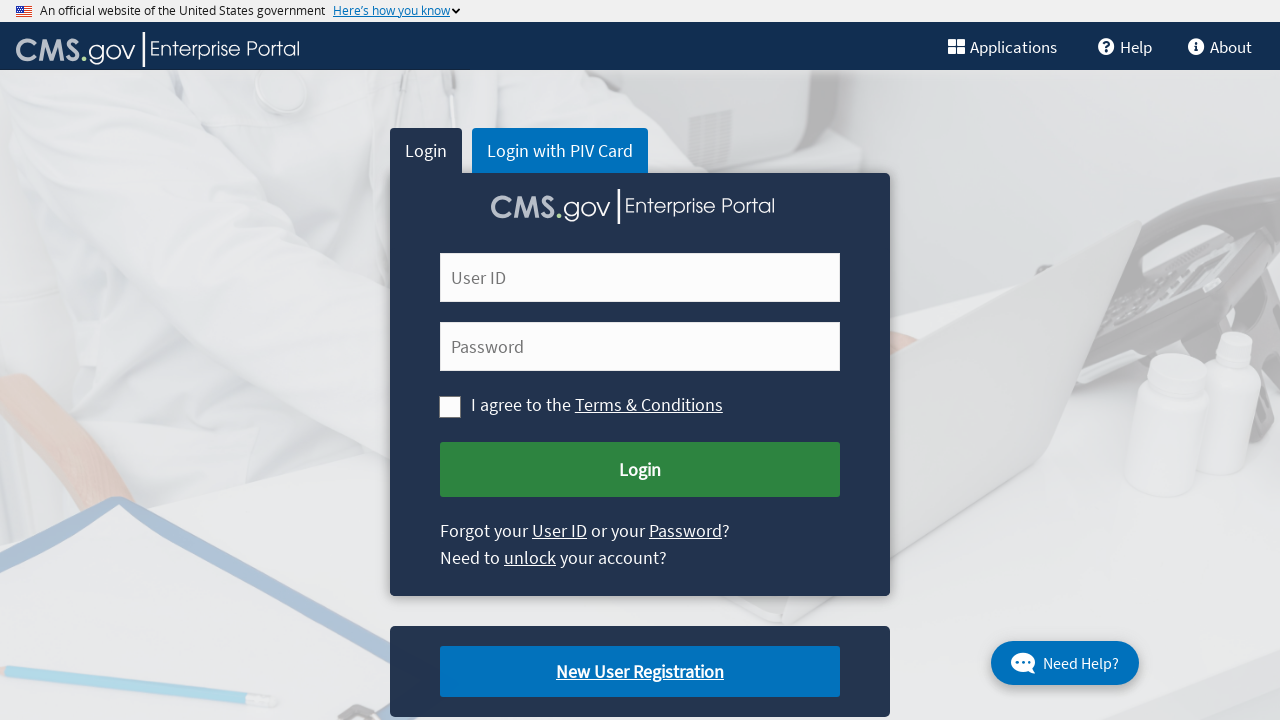

Waited for checkbox label element to be visible
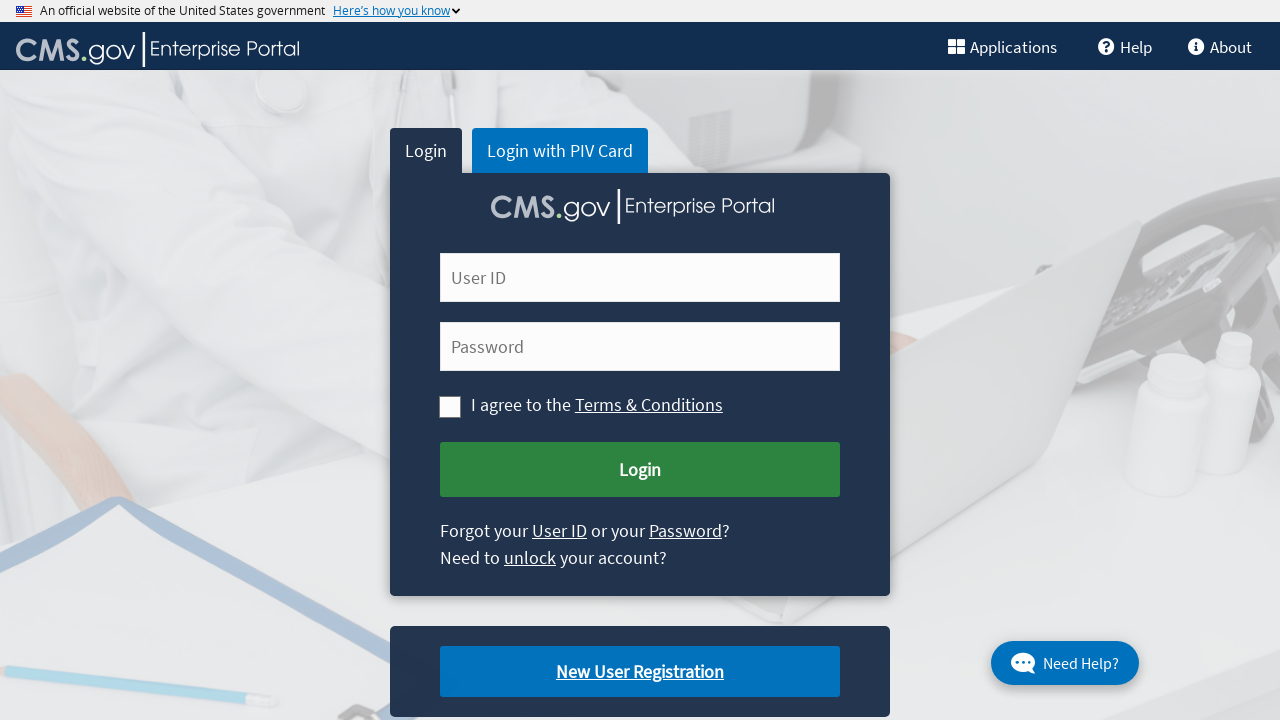

Clicked on checkbox label to select the checkbox at (507, 405) on label#cms-label-tc
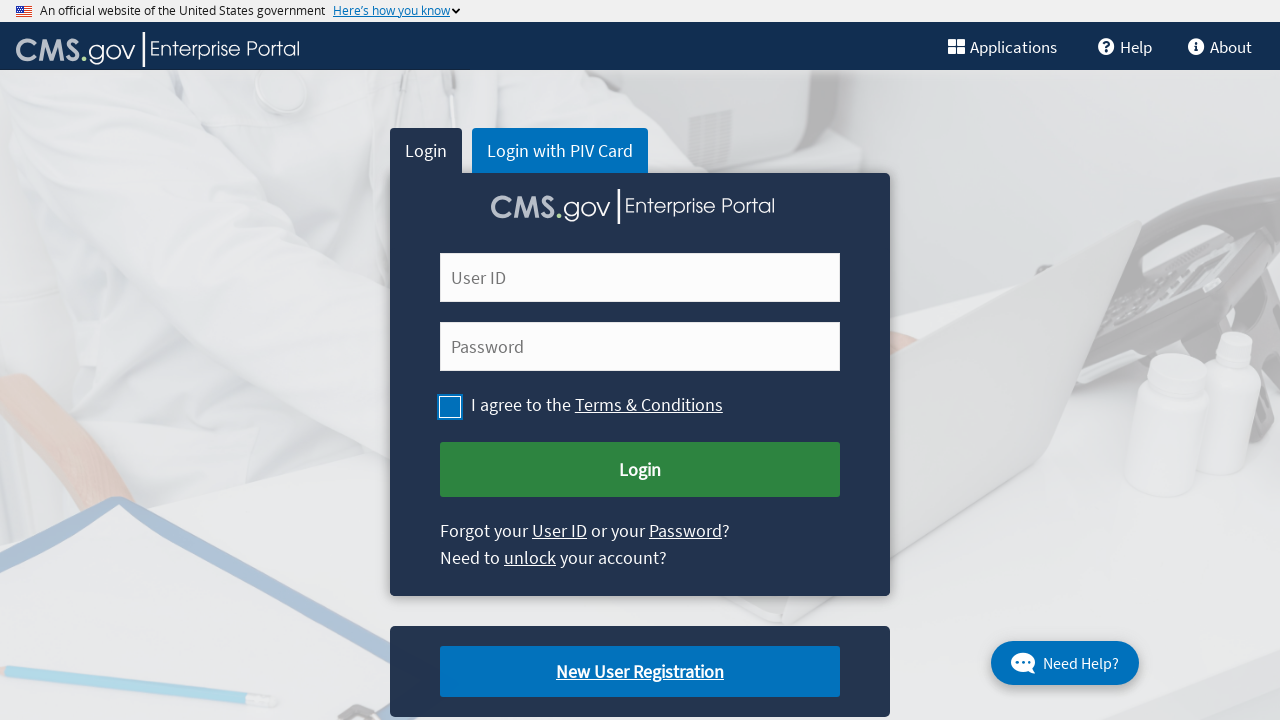

Waited 2 seconds for checkbox state change to complete
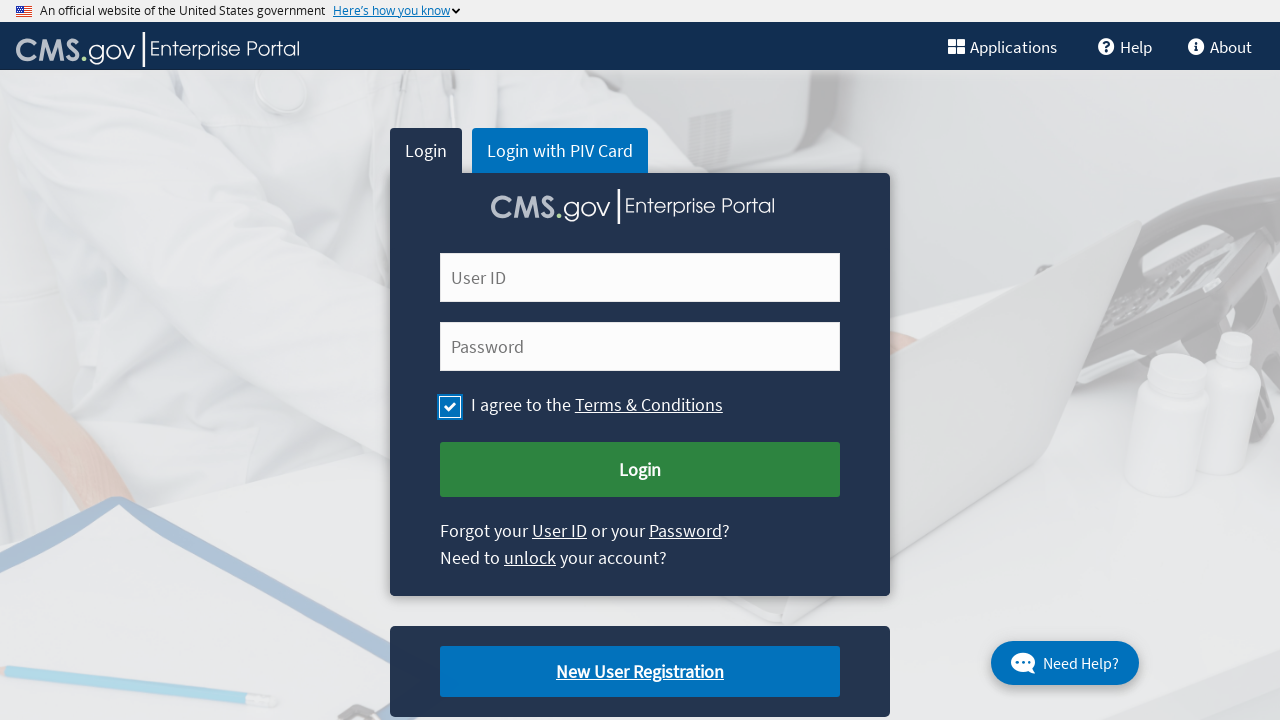

Verified checkbox selection status: False
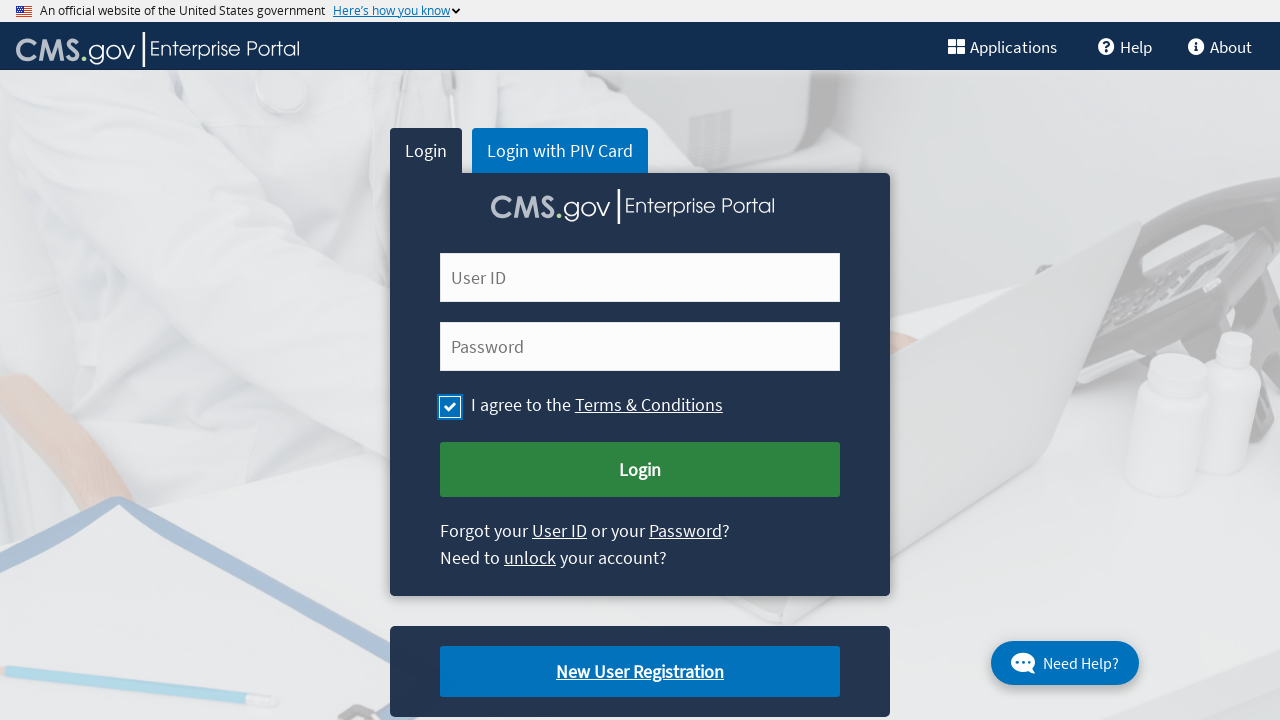

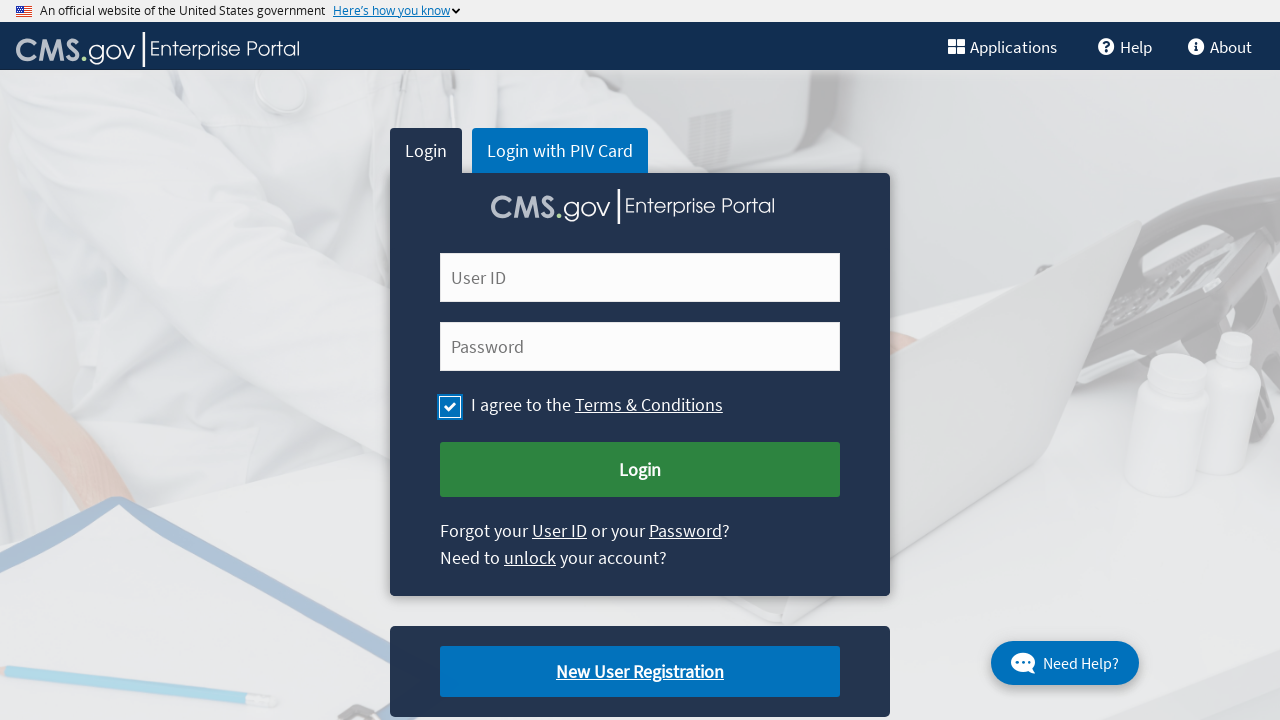